Tests clicking on the cart icon in Target.com header

Starting URL: https://www.target.com/

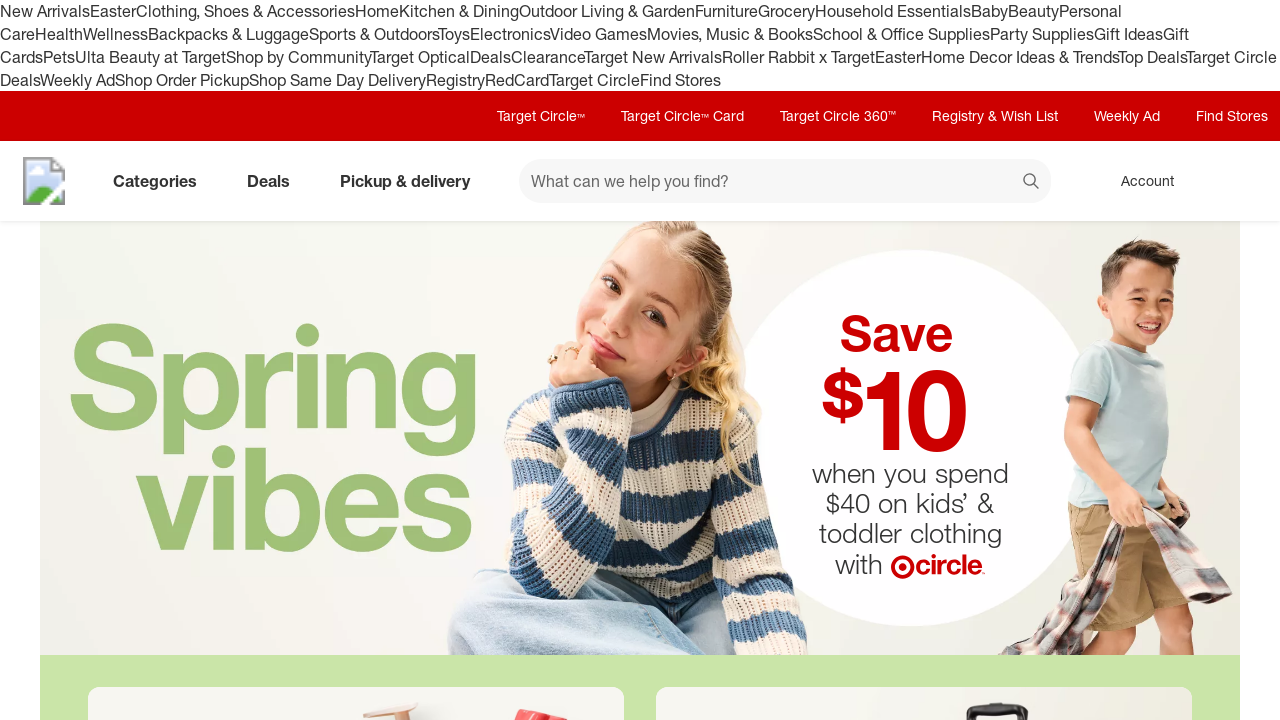

Clicked on cart icon in Target.com header at (1238, 181) on [data-test='@web/CartLink']
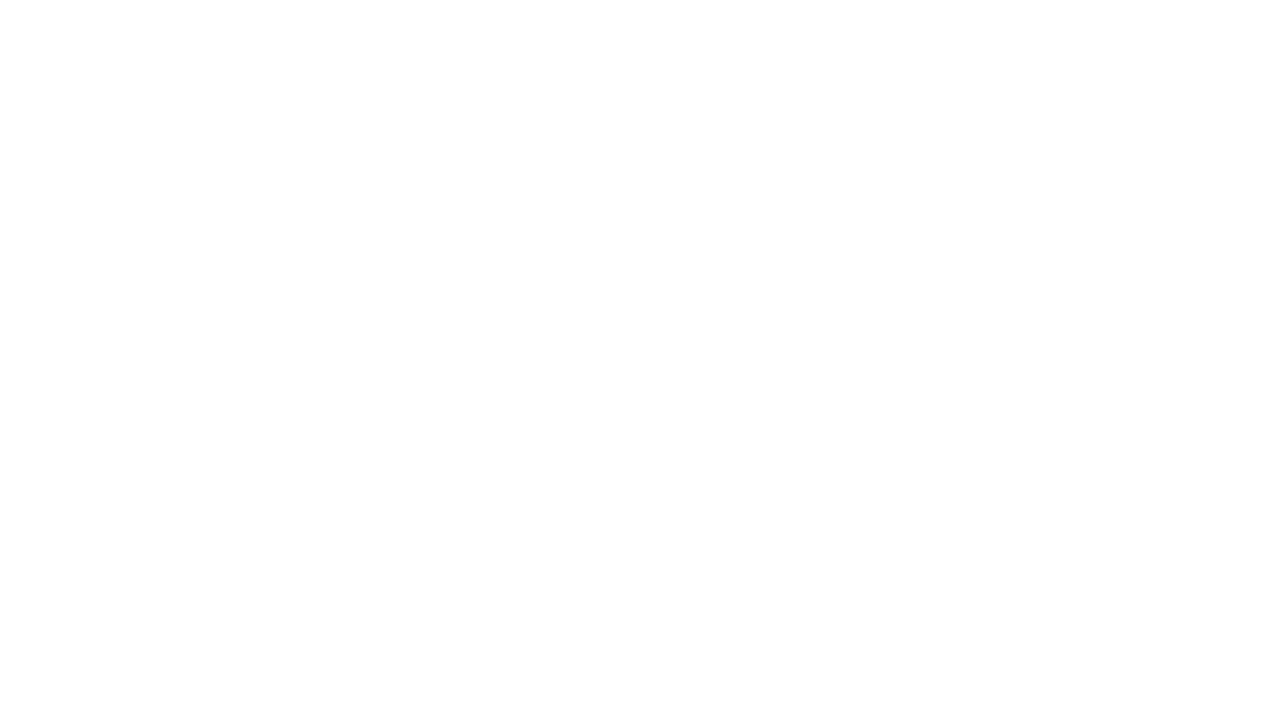

Cart page loaded (networkidle state reached)
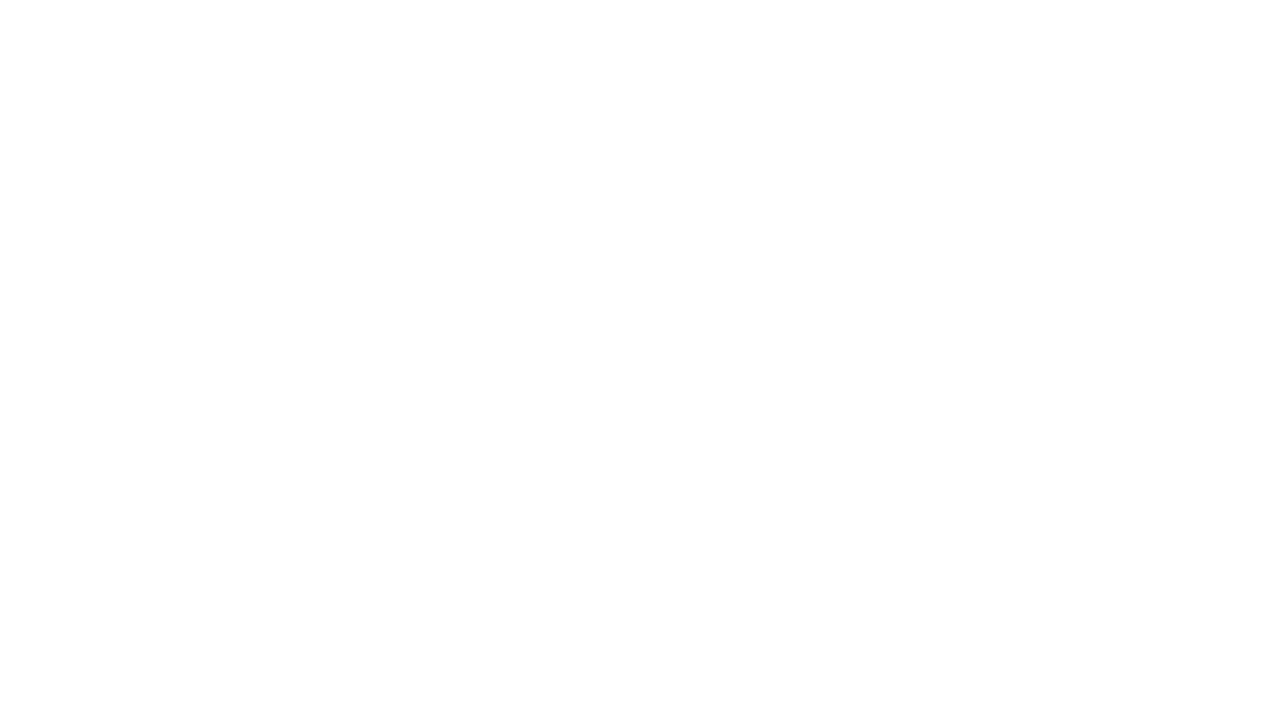

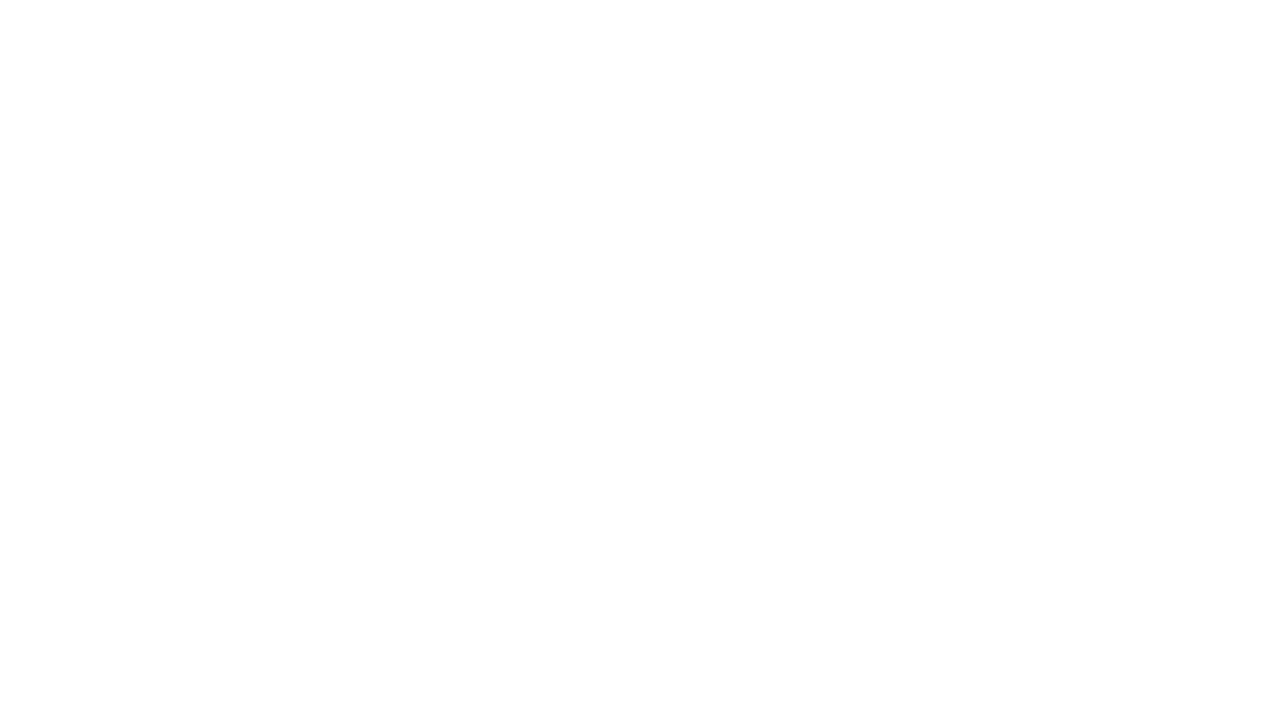